Tests window switching functionality by opening a new window, switching to it to read content, then switching back to the original window

Starting URL: https://the-internet.herokuapp.com/

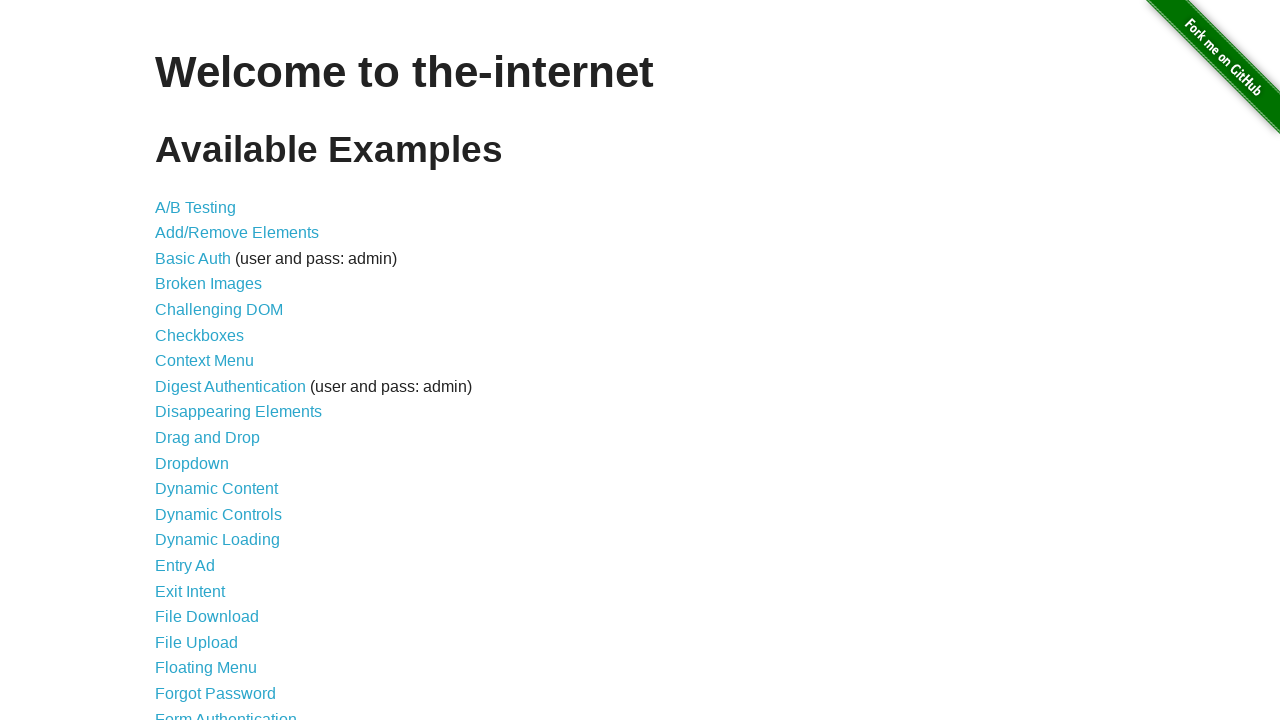

Clicked on 'Multiple Windows' link at (218, 369) on a[href='/windows']
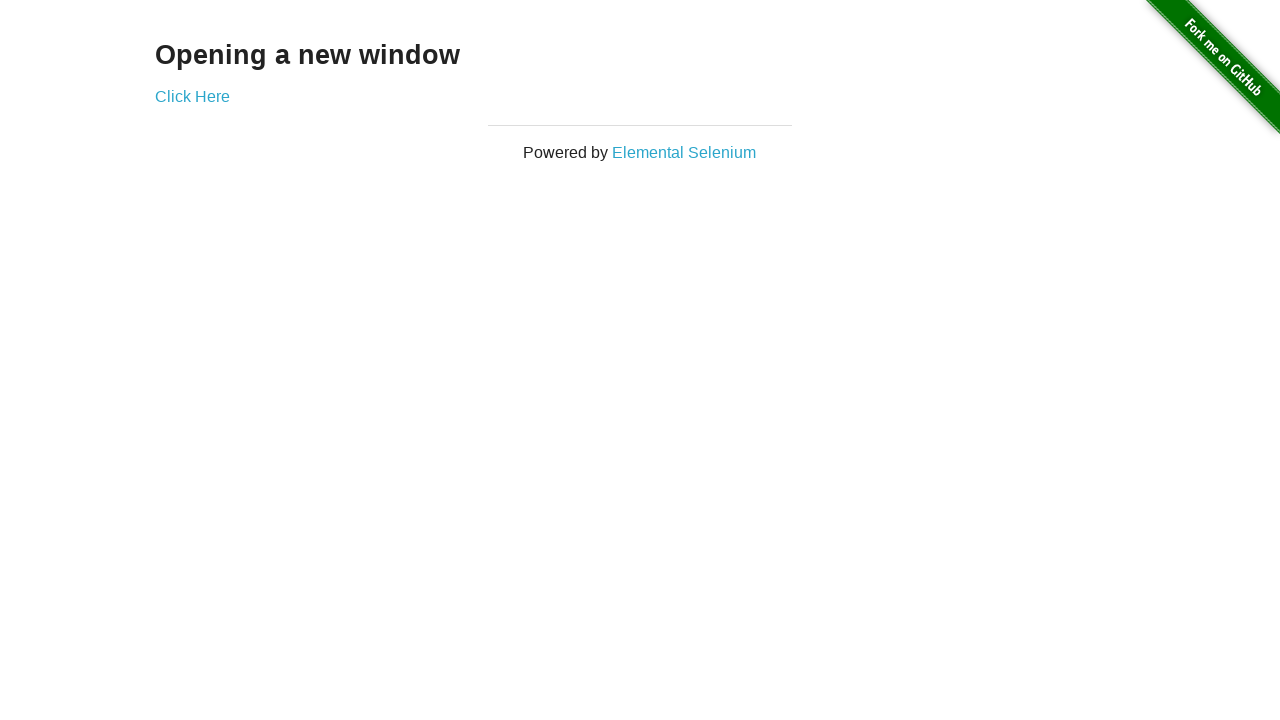

Clicked 'Click Here' link to open new window at (192, 96) on a[href='/windows/new']
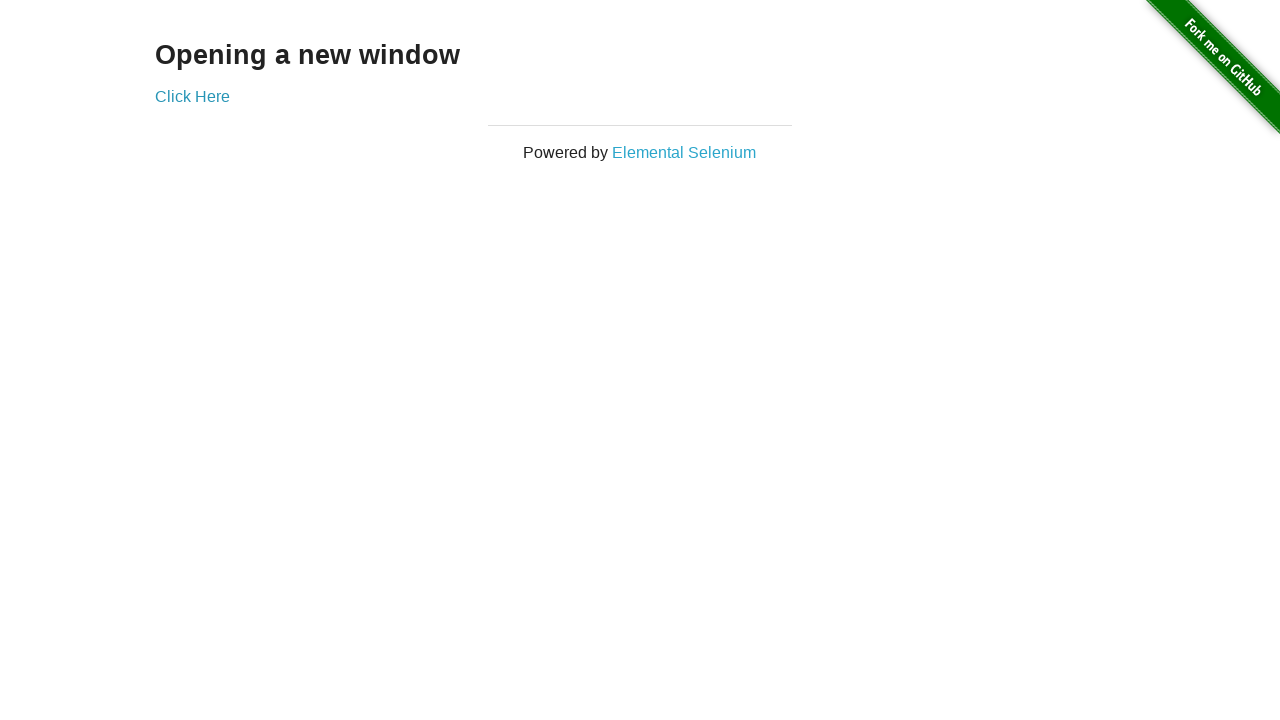

New window opened and captured
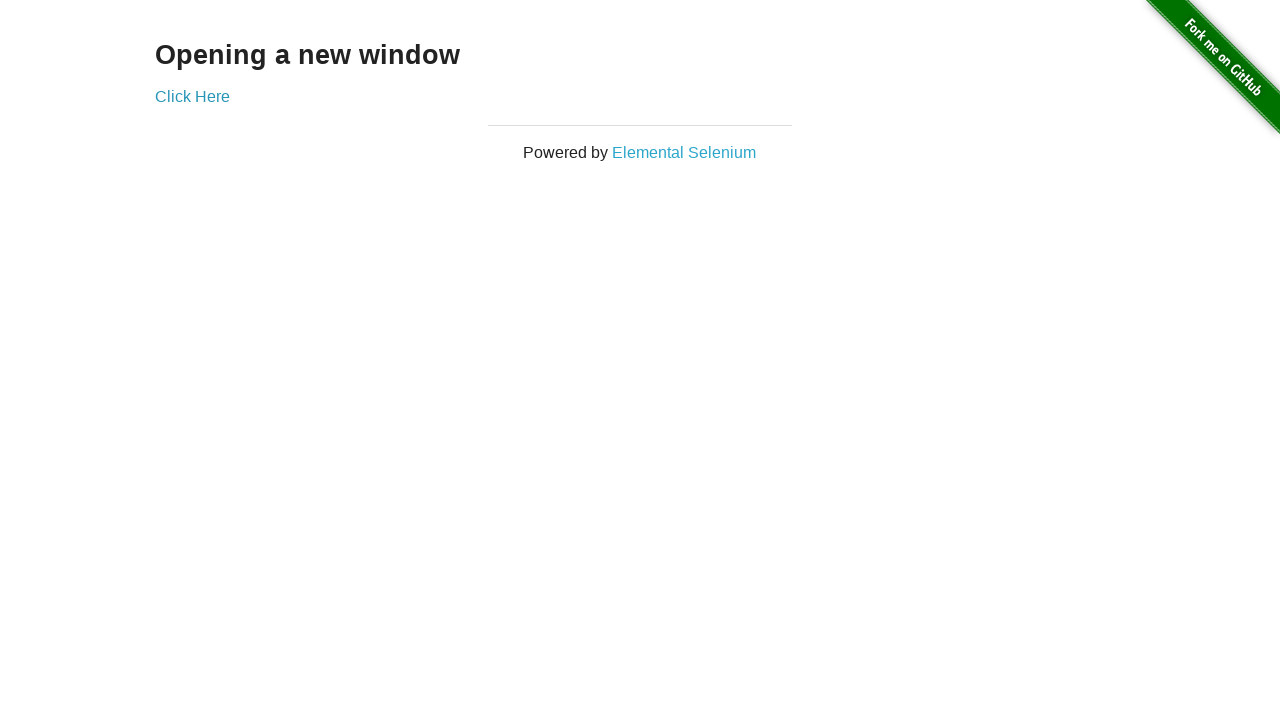

Read text from new window: 'New Window'
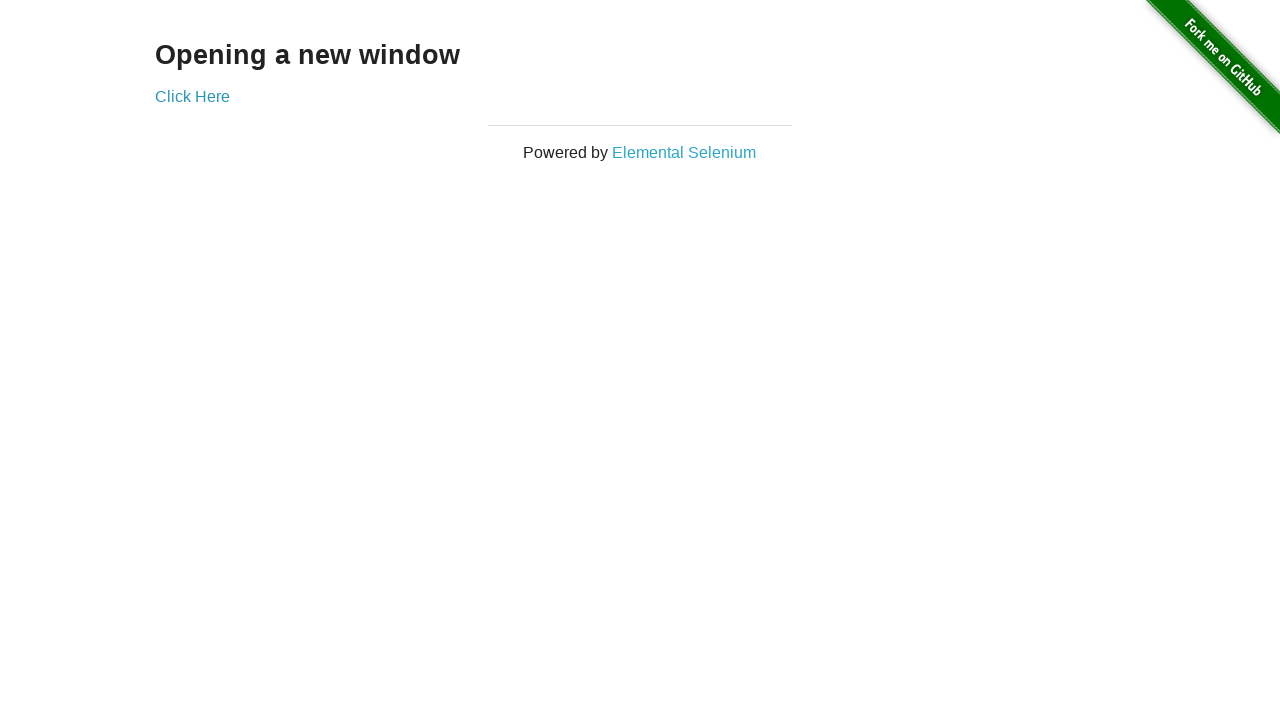

Read text from original window: 'Opening a new window'
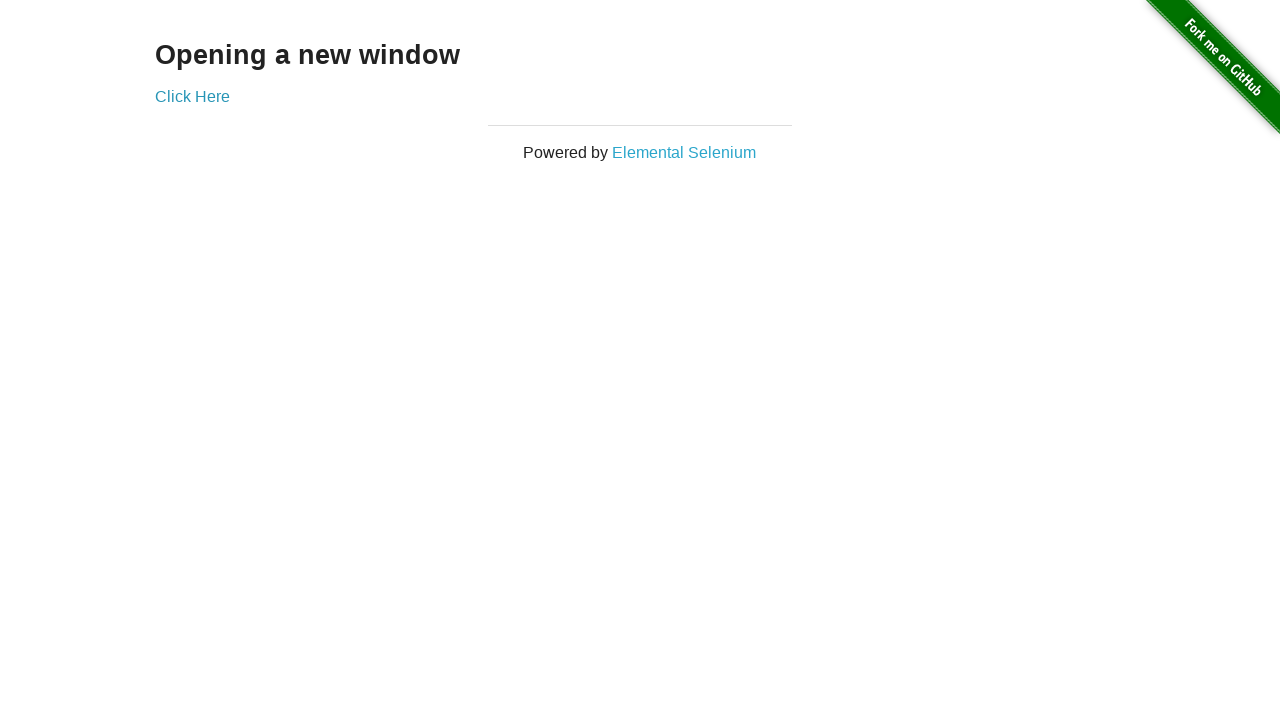

Closed new window
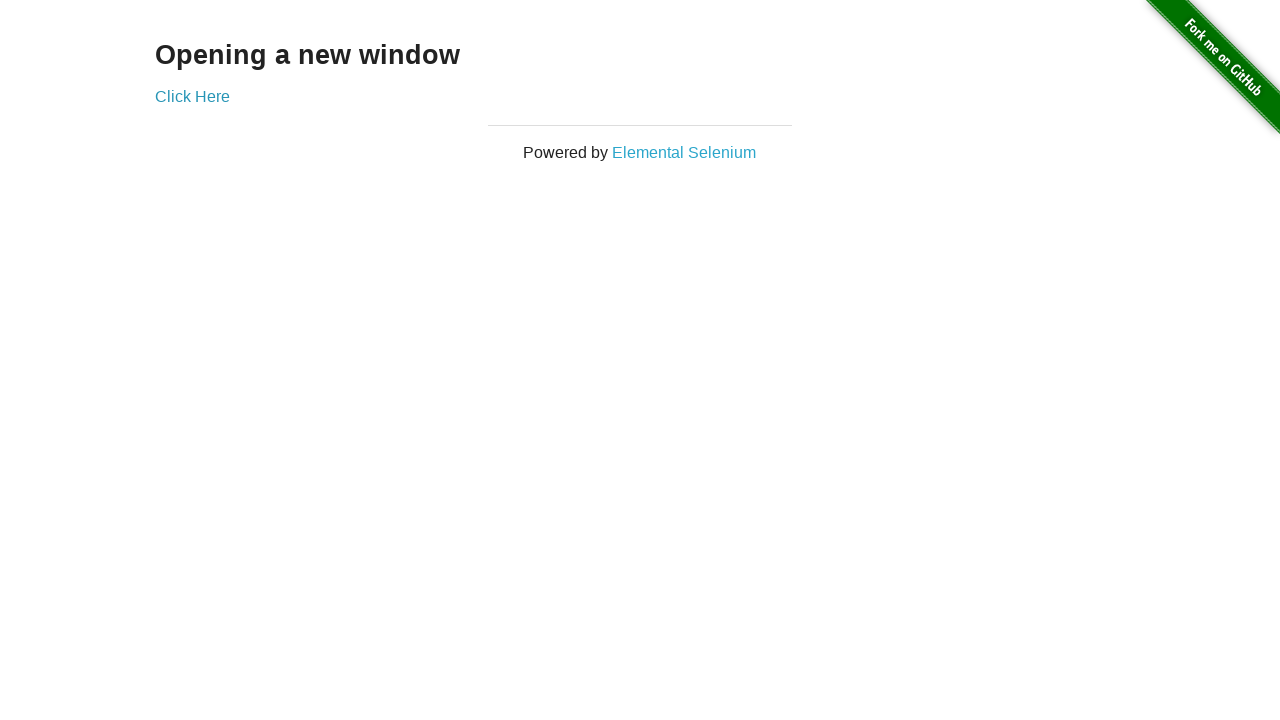

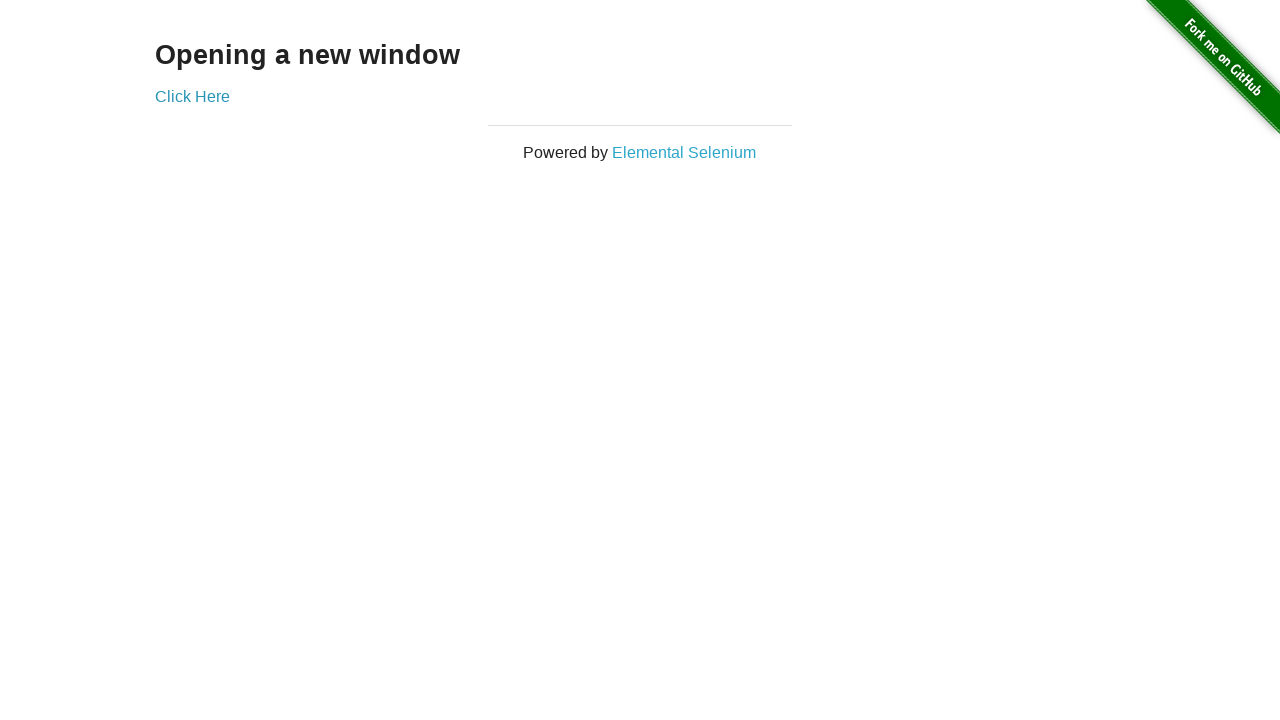